Tests dropdown selection by selecting Option2 from a dropdown menu

Starting URL: https://rahulshettyacademy.com/AutomationPractice/

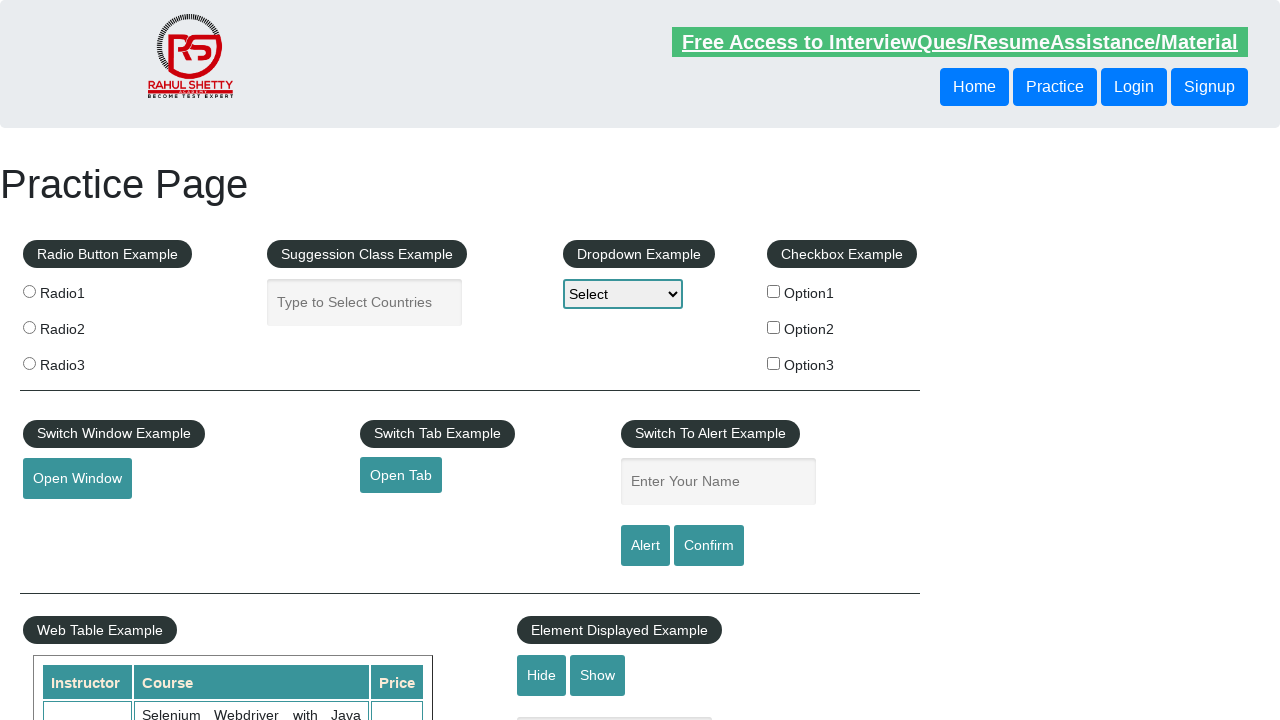

Navigated to https://rahulshettyacademy.com/AutomationPractice/
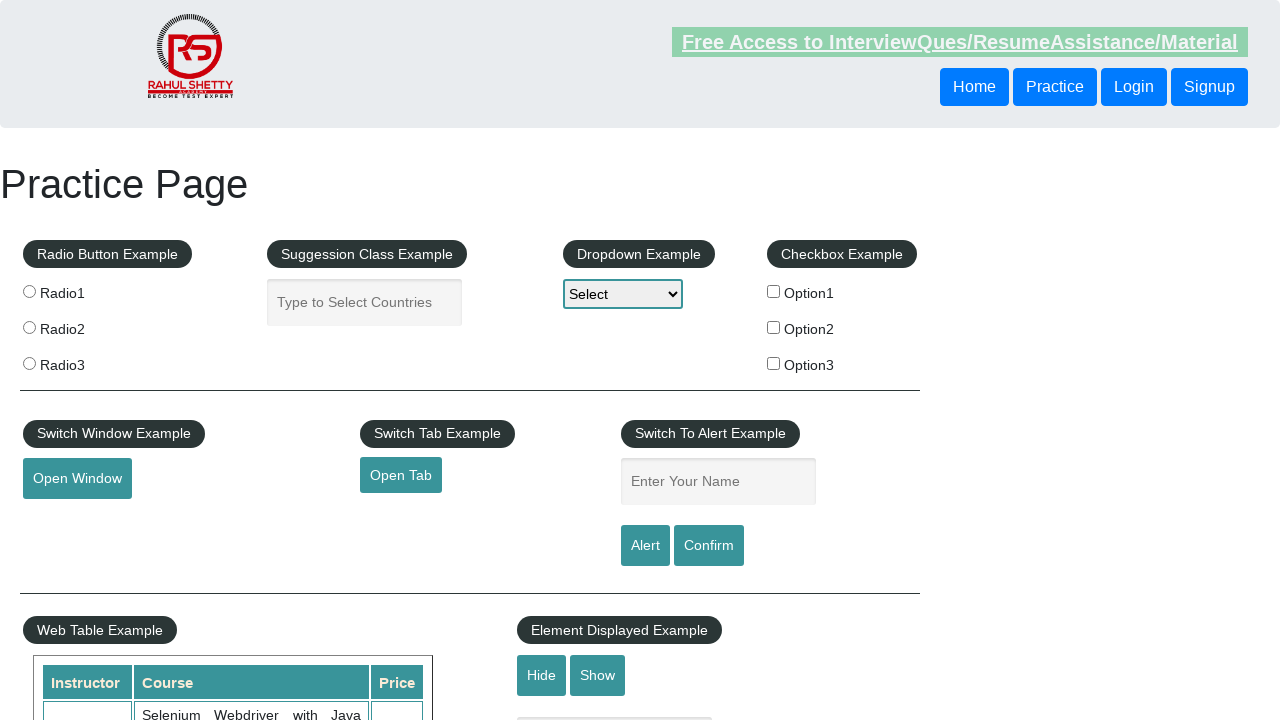

Selected Option2 from dropdown menu on #dropdown-class-example
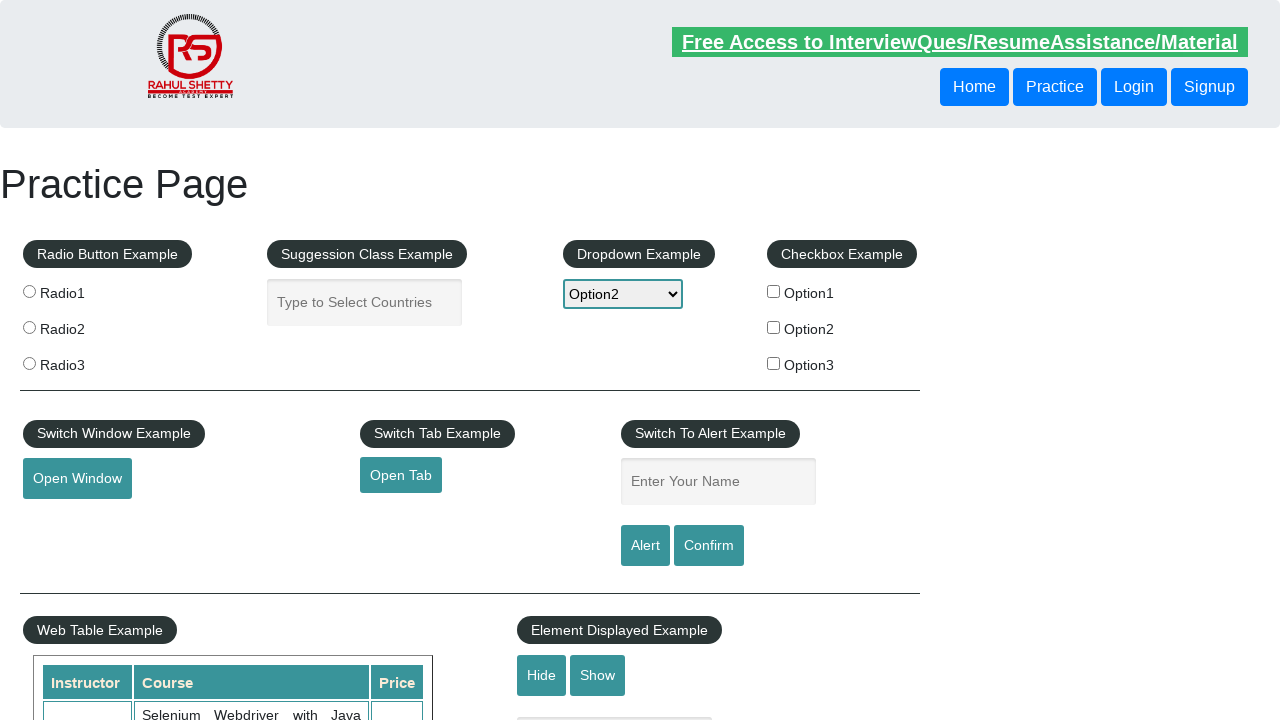

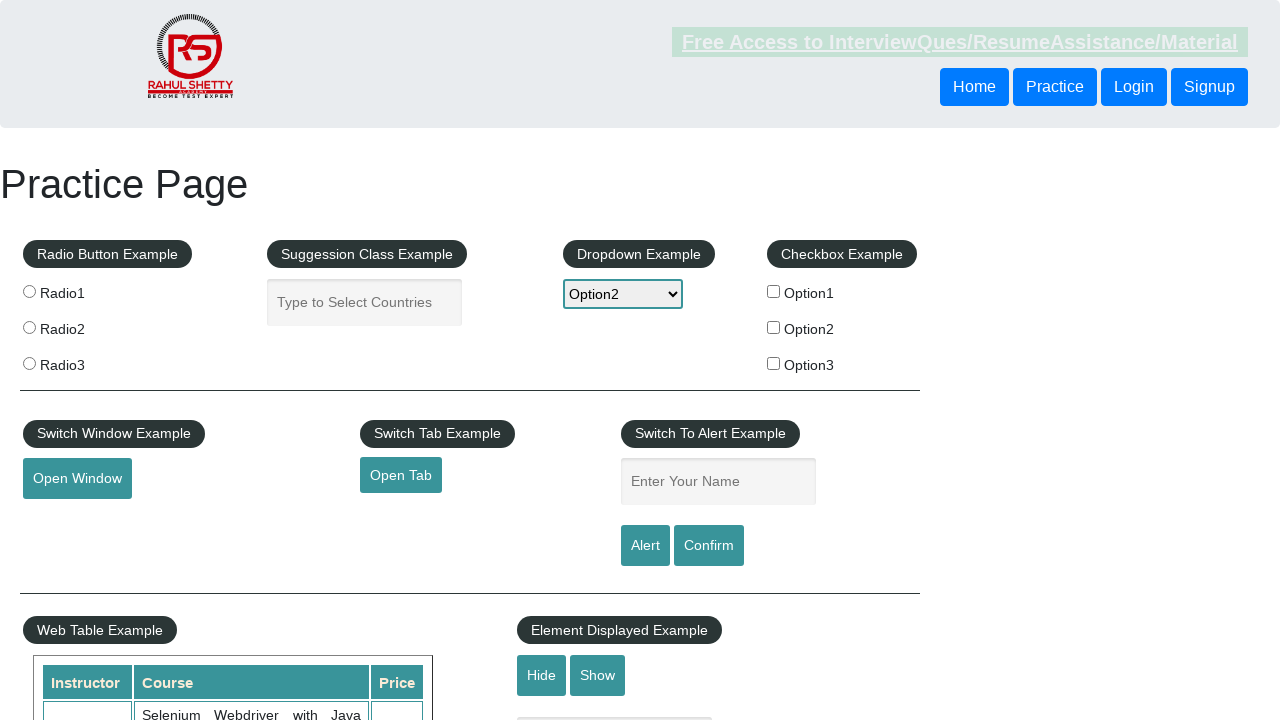